Fills out the student registration form with first name, last name, gender selection, and phone number, then submits and verifies the result

Starting URL: https://demoqa.com/automation-practice-form

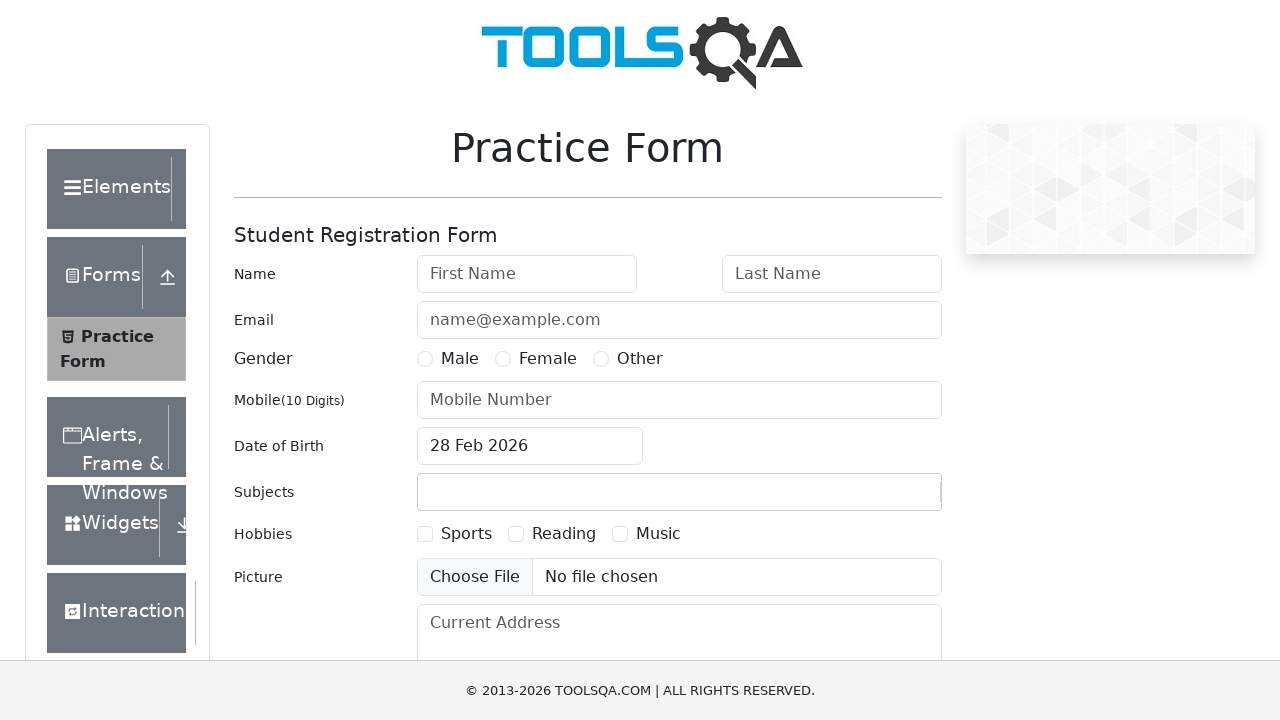

Filled first name field with 'Oleg' on input#firstName
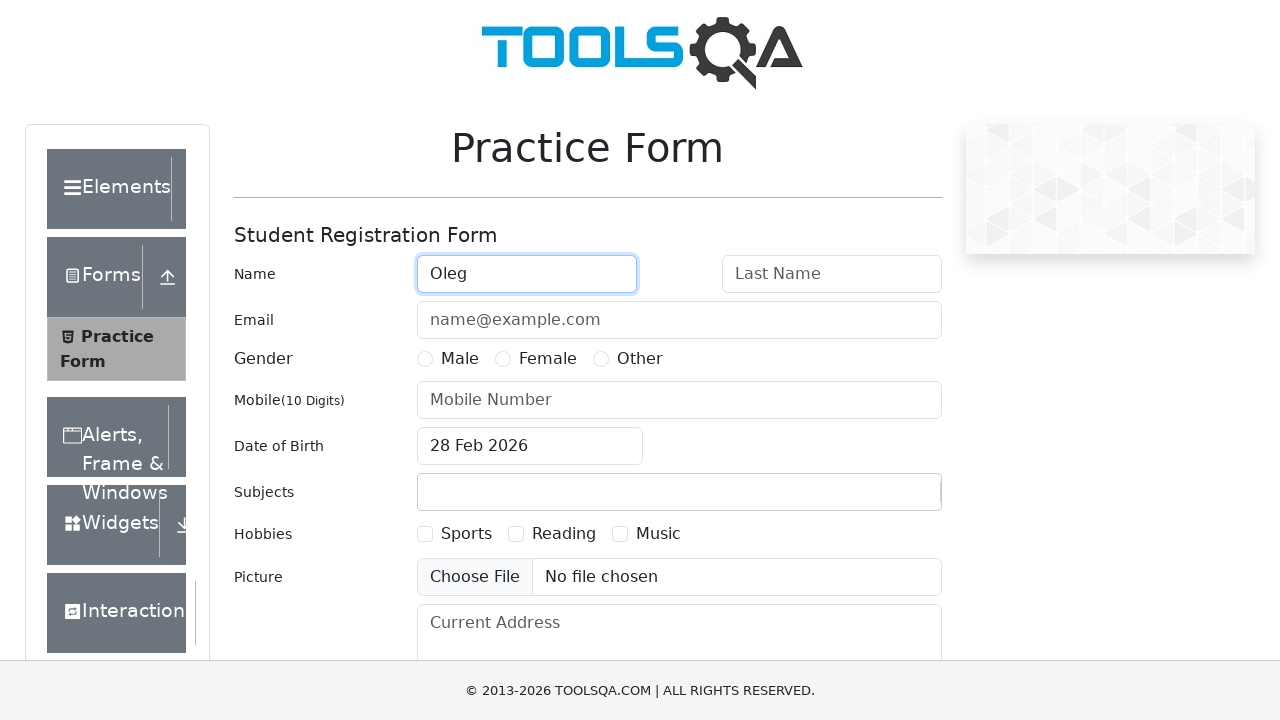

Filled last name field with 'Komarov' on input#lastName
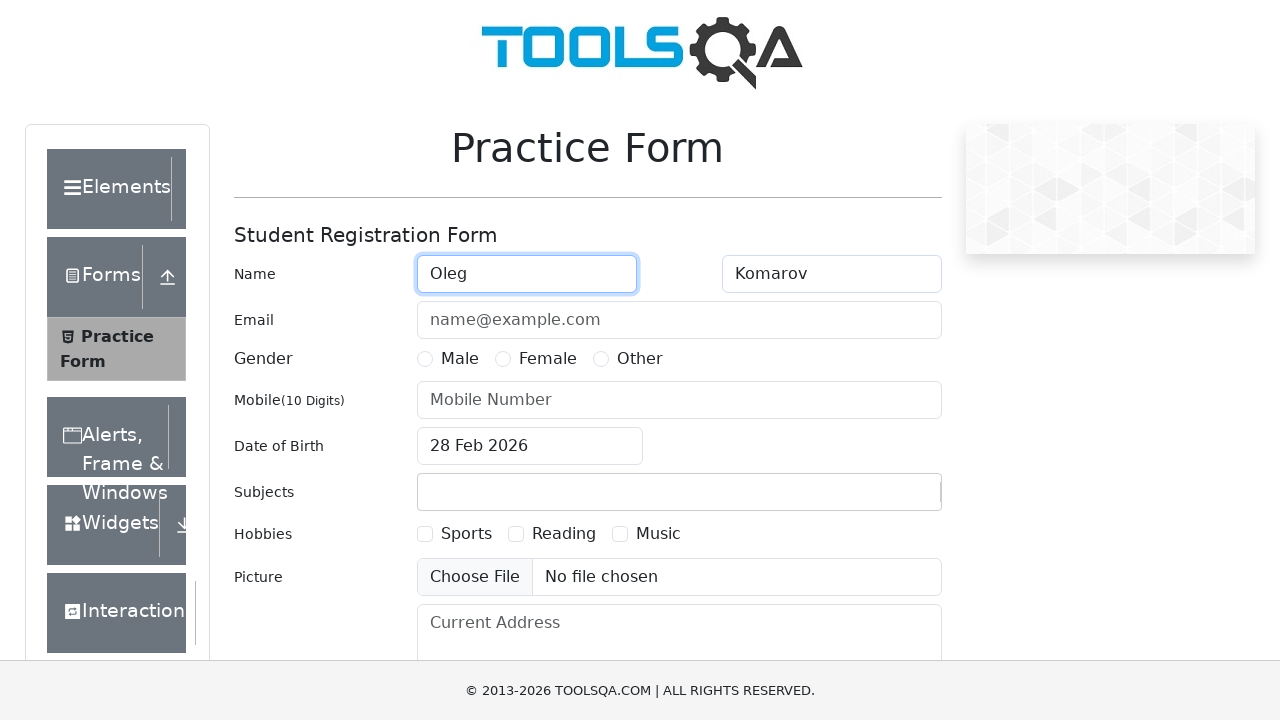

Selected gender radio button at (460, 359) on label[for='gender-radio-1']
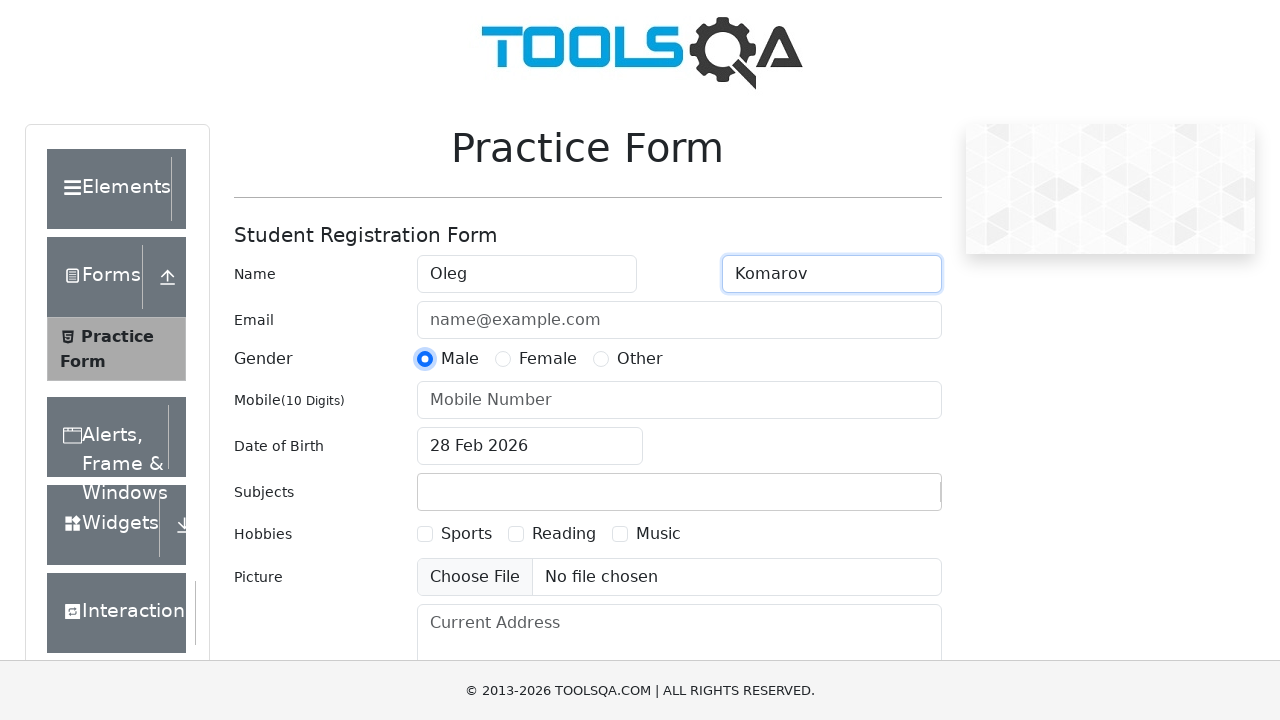

Filled phone number field with '89991114488' on input#userNumber
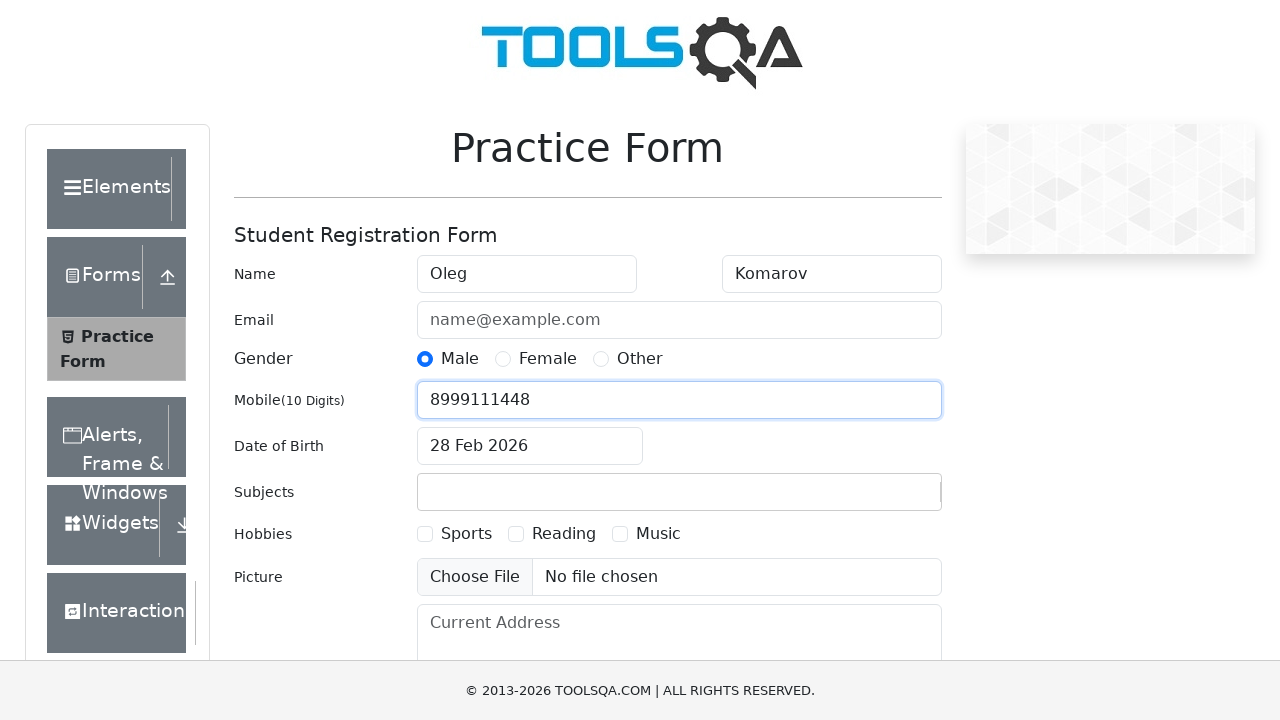

Clicked submit button to register student at (885, 499) on #submit
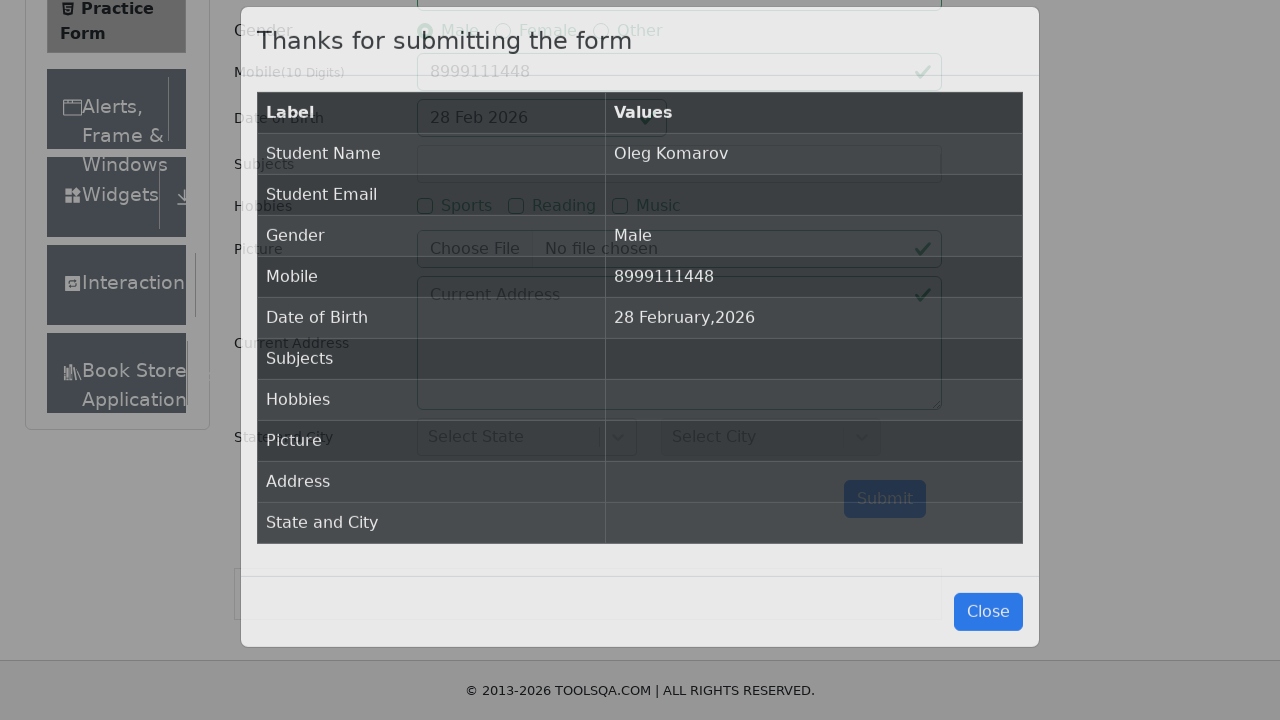

Result modal loaded with student information
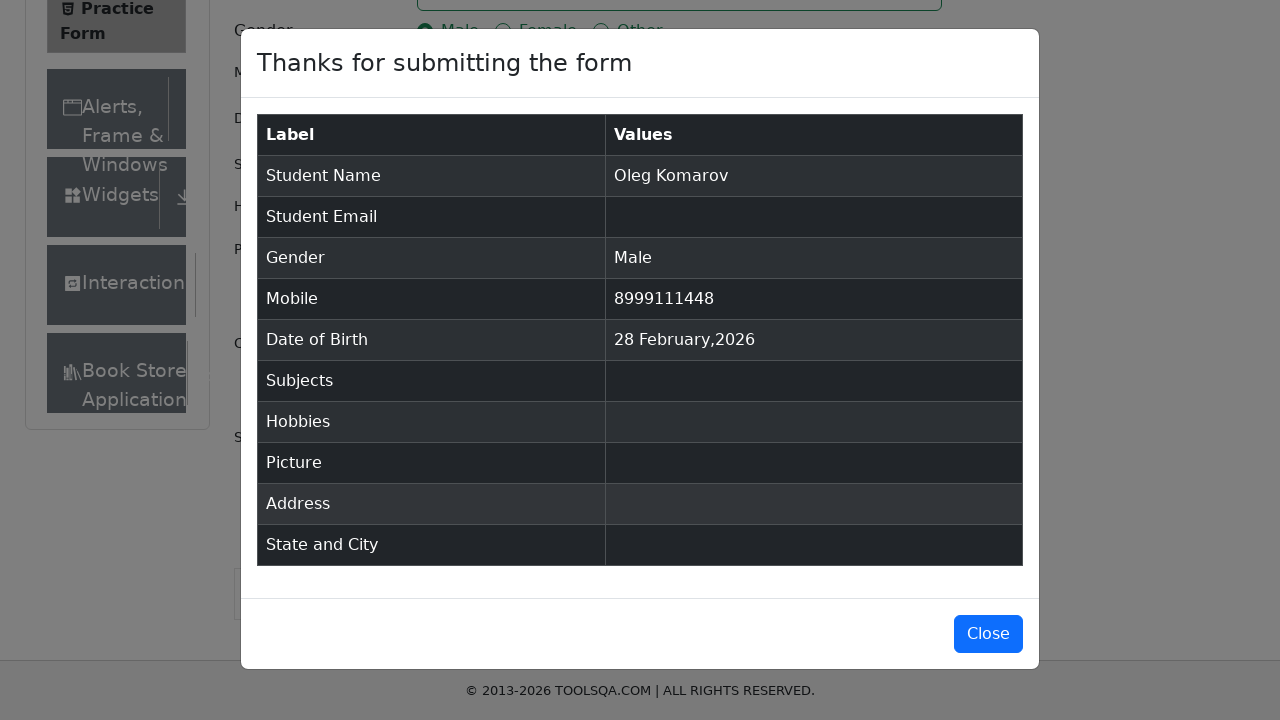

Located student name element in result modal
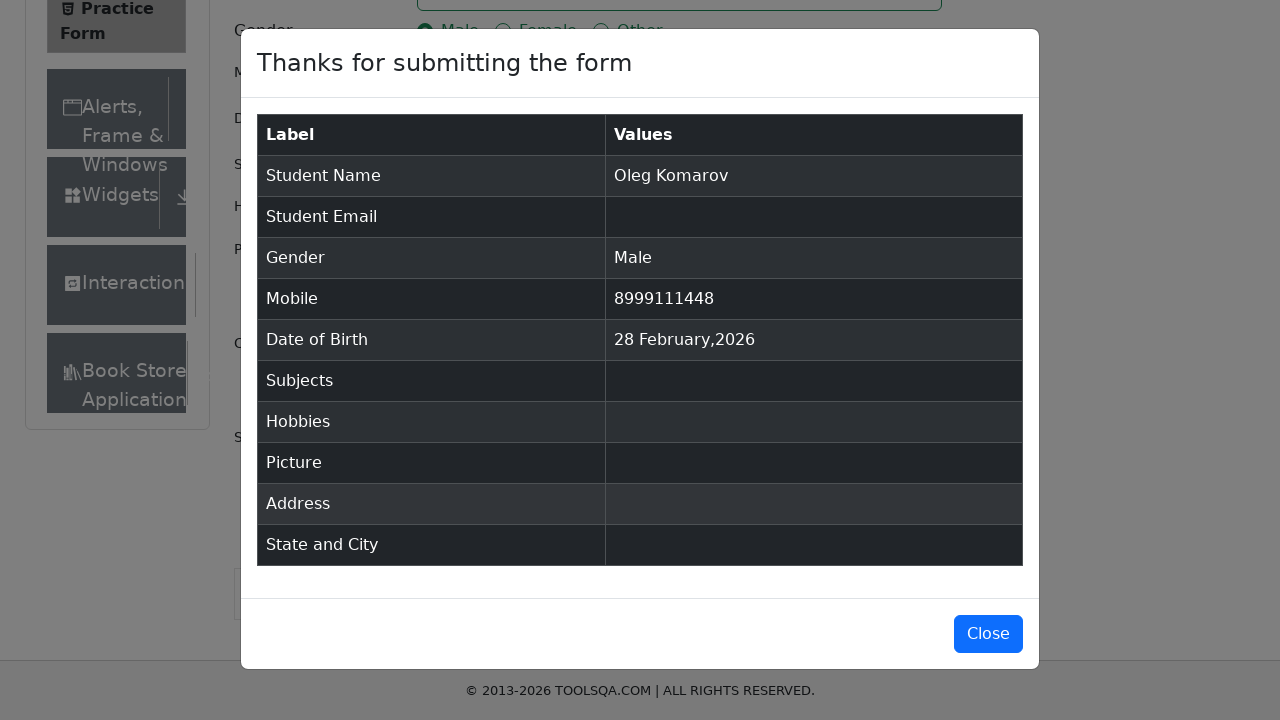

Verified student name 'Oleg Komarov' is displayed in result modal
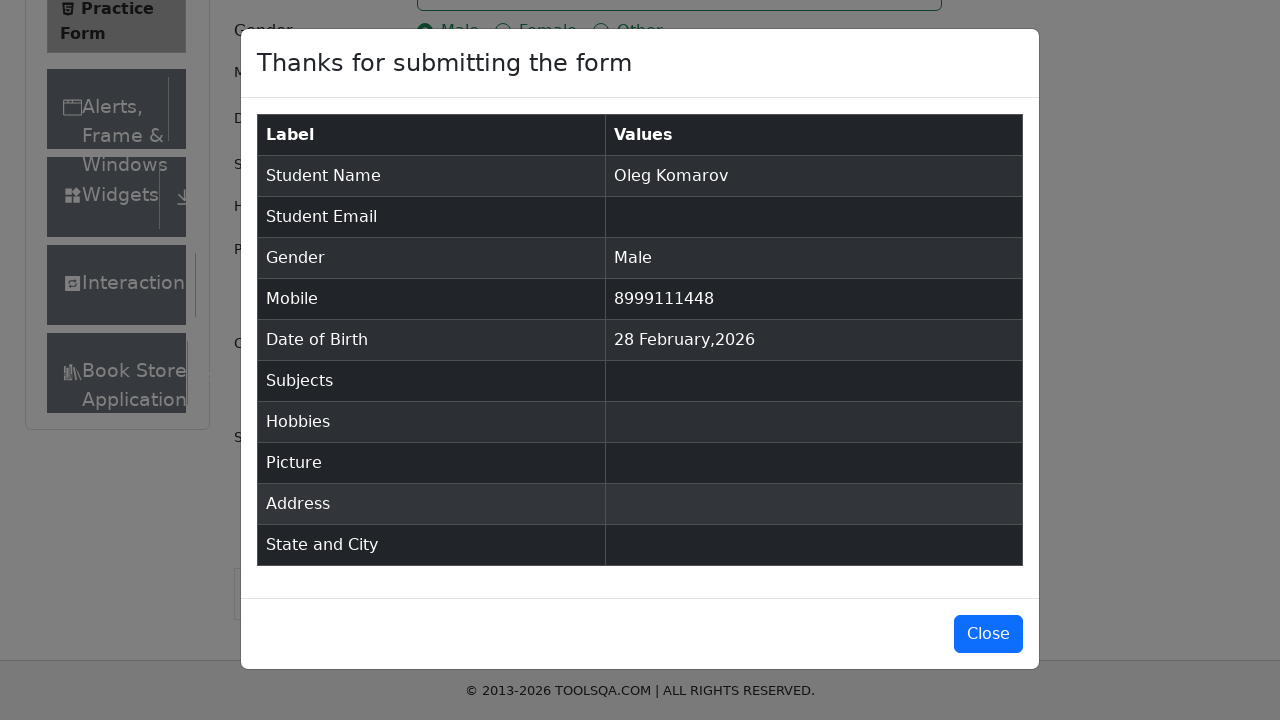

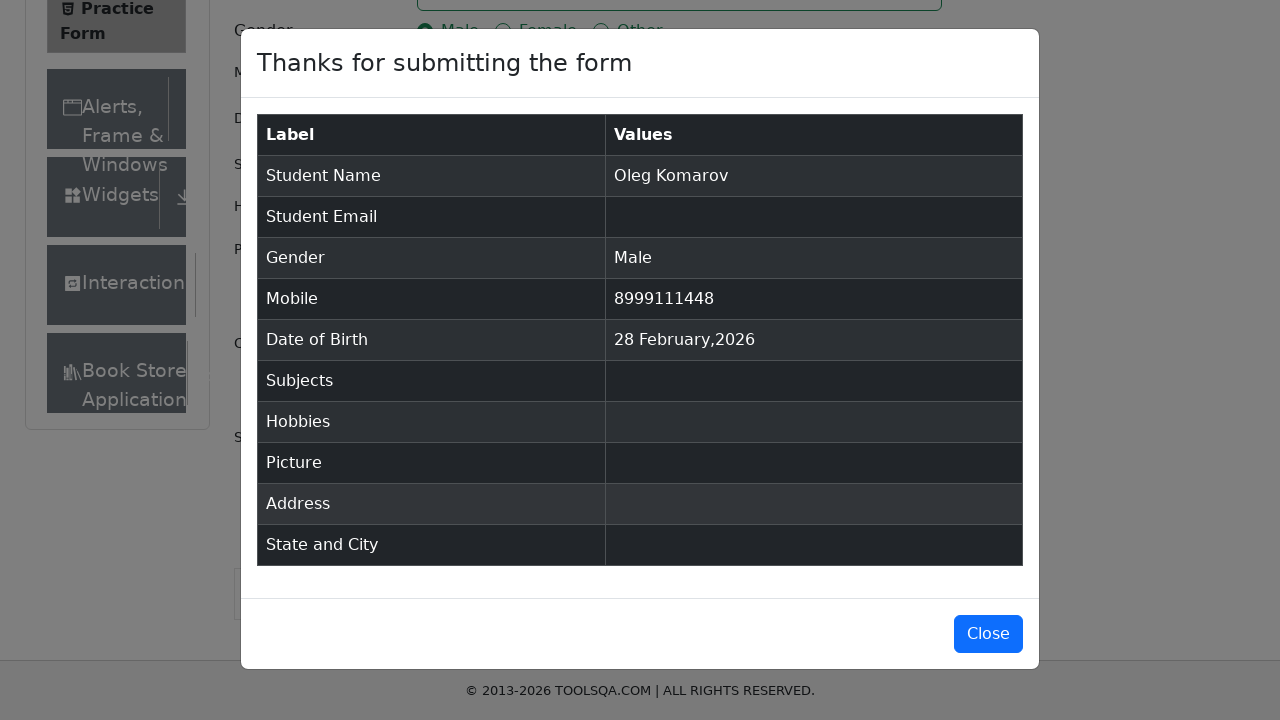